Tests iframe handling on jQueryUI tooltip demo page by switching to an iframe, filling an age input field, clearing it, and filling it again with a different value, demonstrating frame switching techniques.

Starting URL: https://jqueryui.com/tooltip/

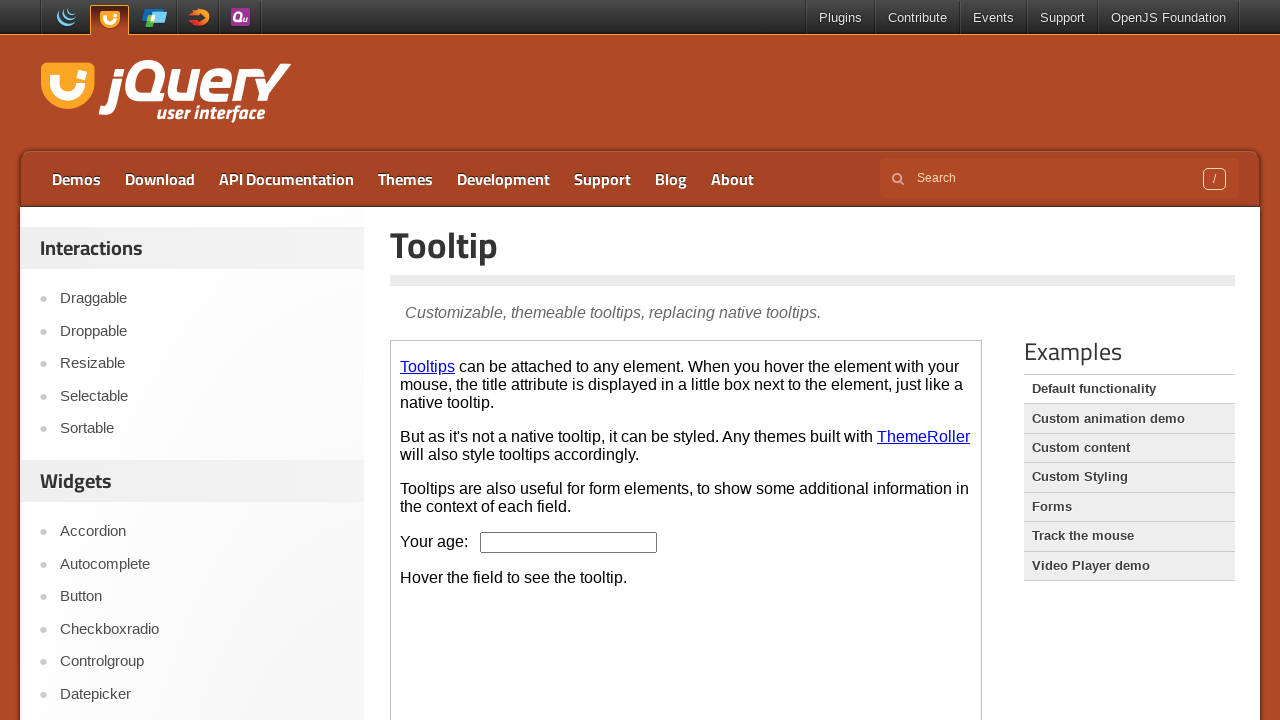

Located iframe with class 'demo-frame'
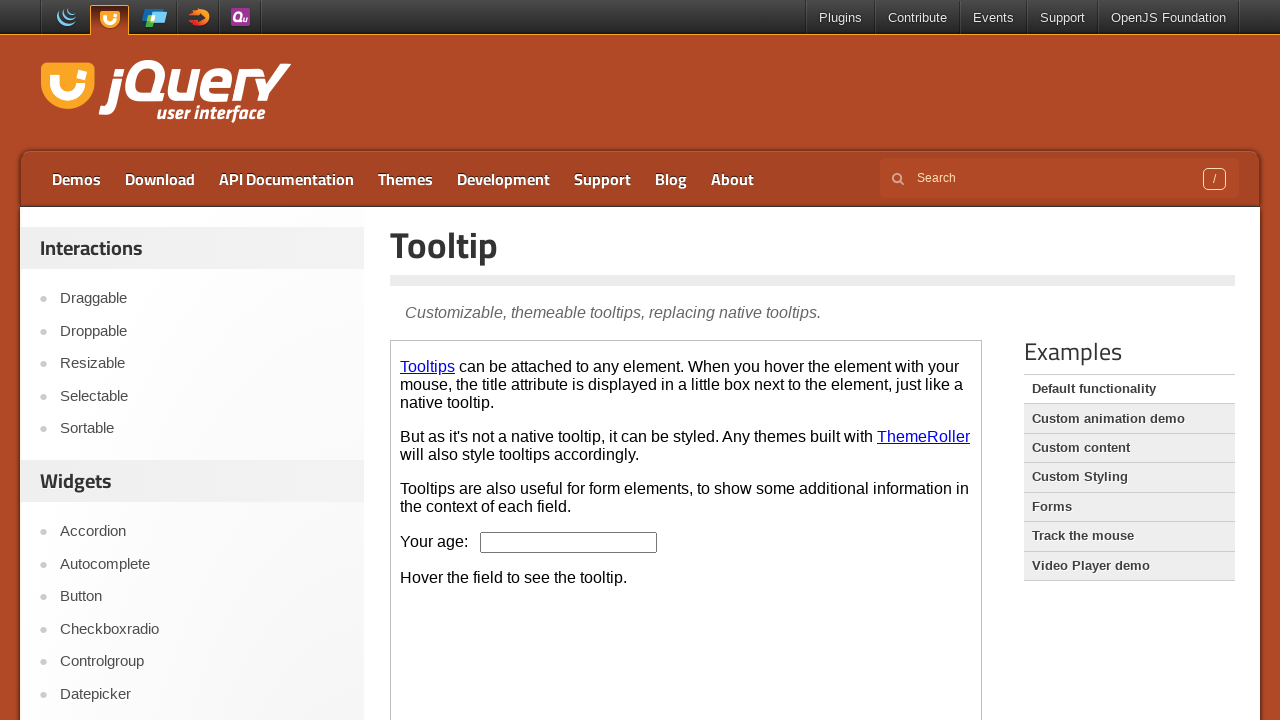

Filled age input field with value '42' on iframe.demo-frame >> internal:control=enter-frame >> #age
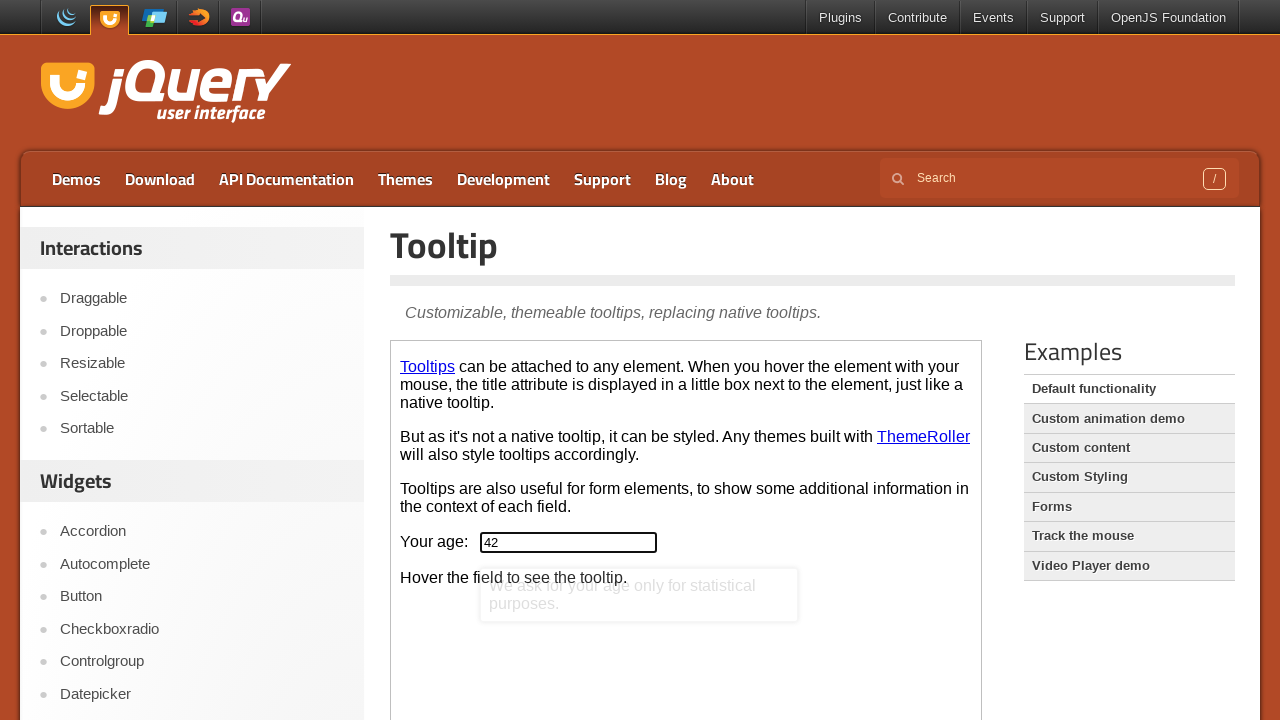

Waited 2 seconds to observe tooltip behavior
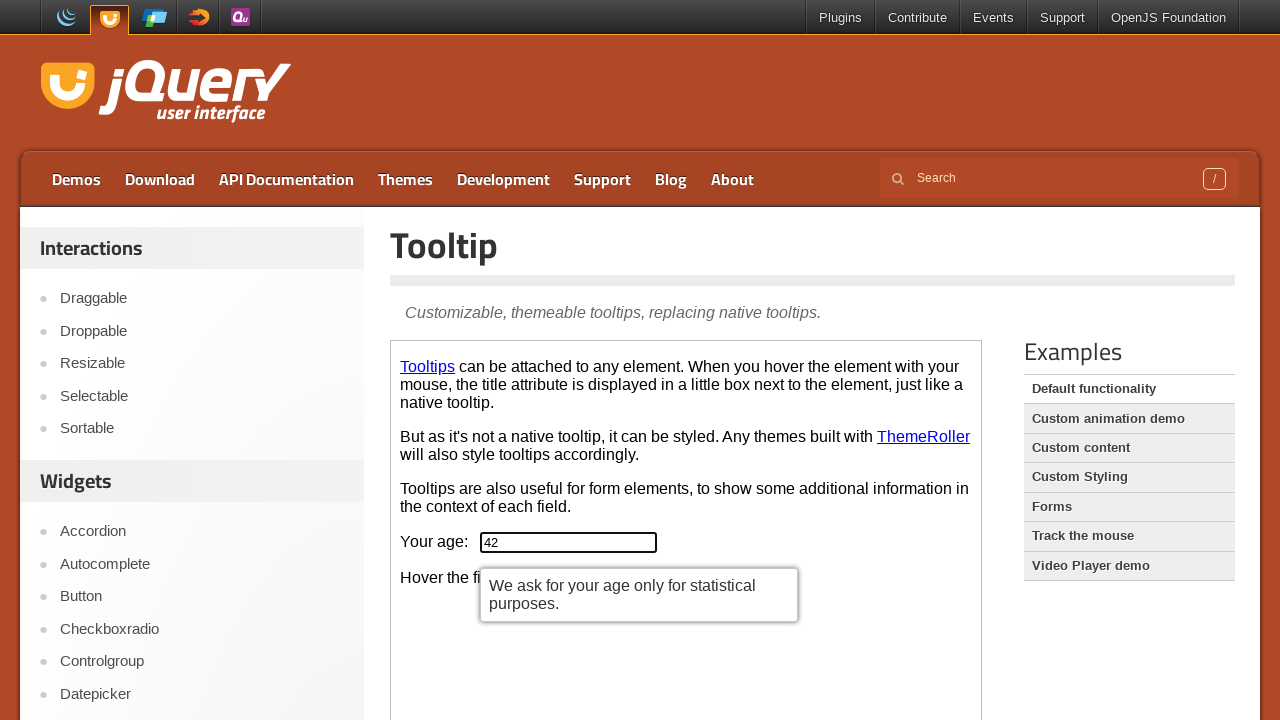

Cleared the age input field on iframe.demo-frame >> internal:control=enter-frame >> #age
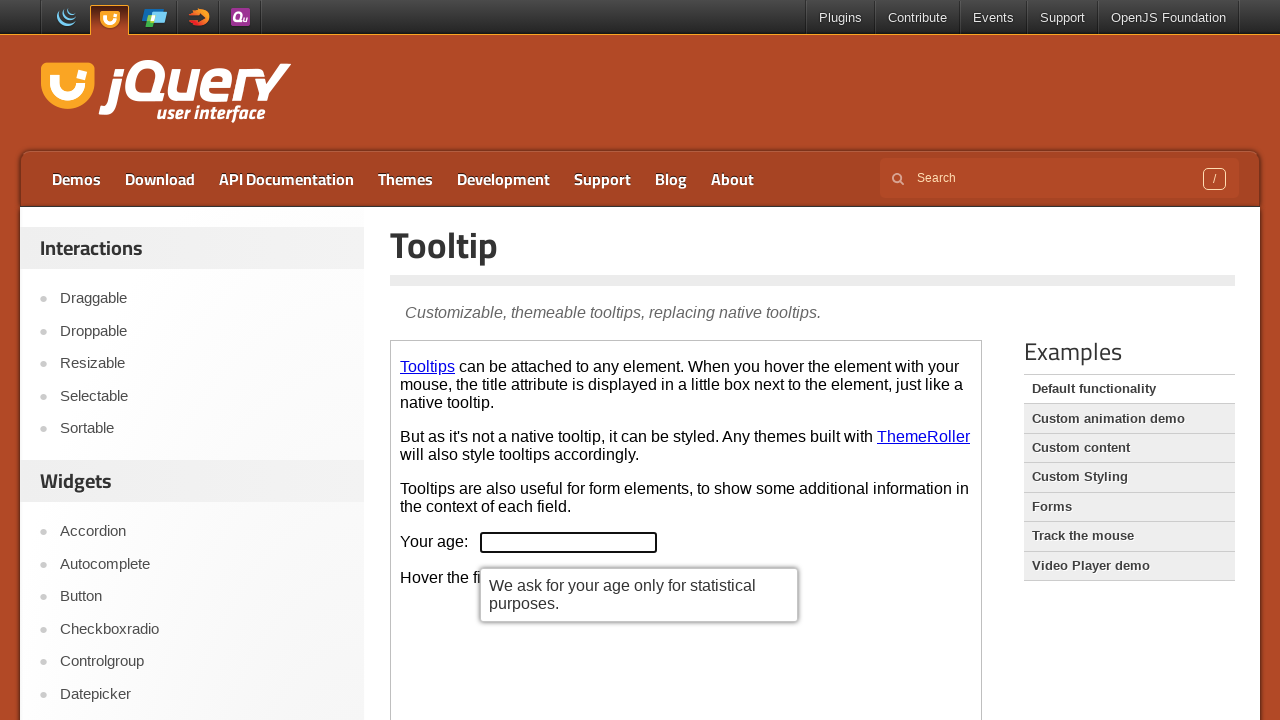

Waited 2 seconds after clearing field
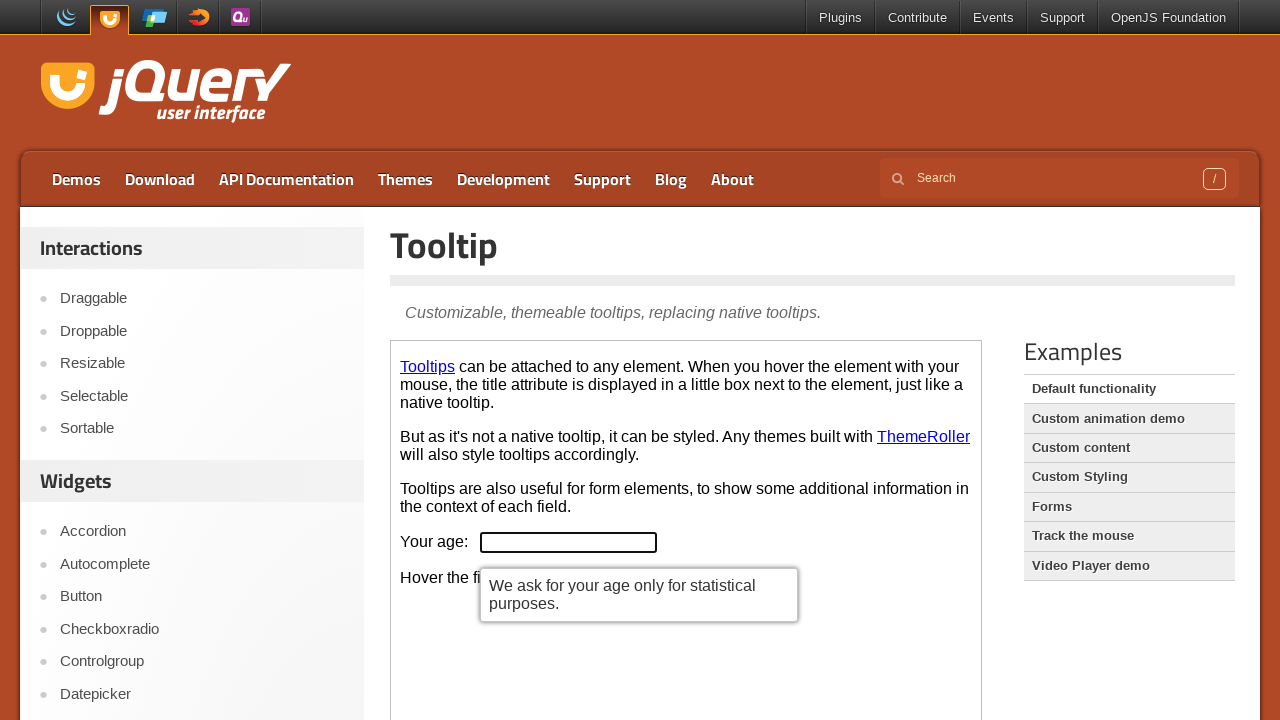

Filled age input field with new value '30' on iframe.demo-frame >> internal:control=enter-frame >> #age
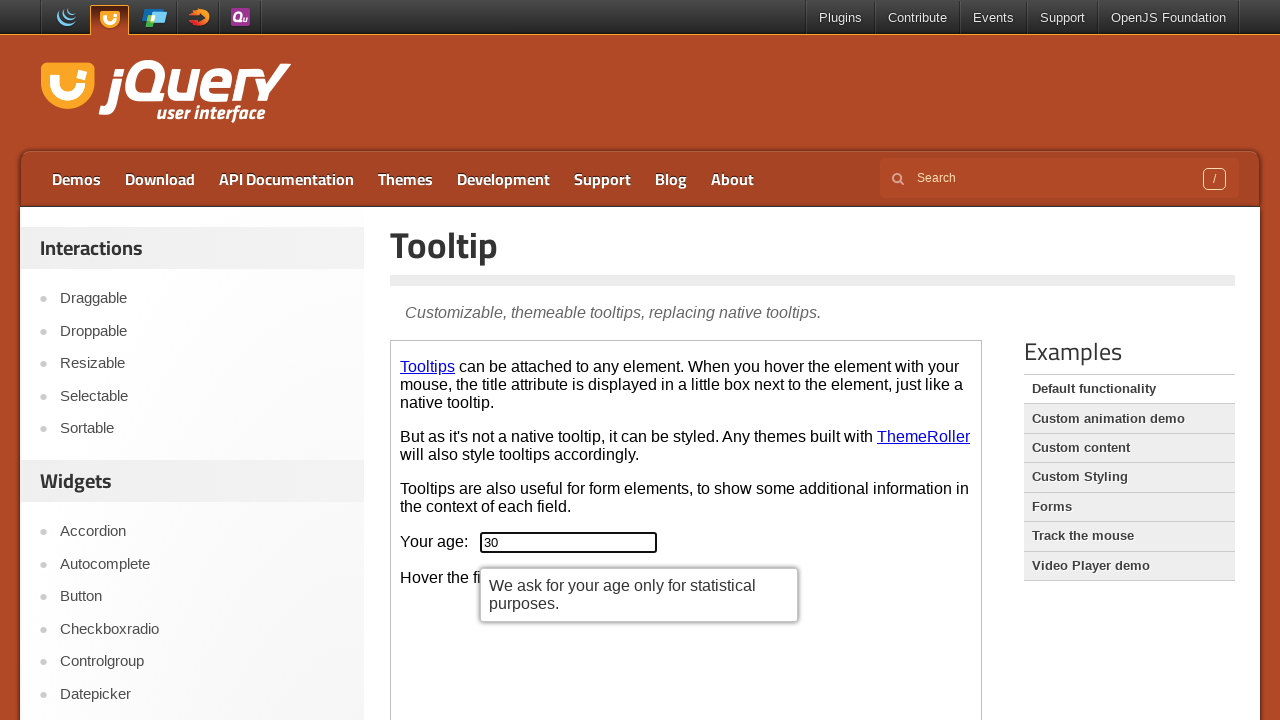

Waited 2 seconds to observe final tooltip behavior
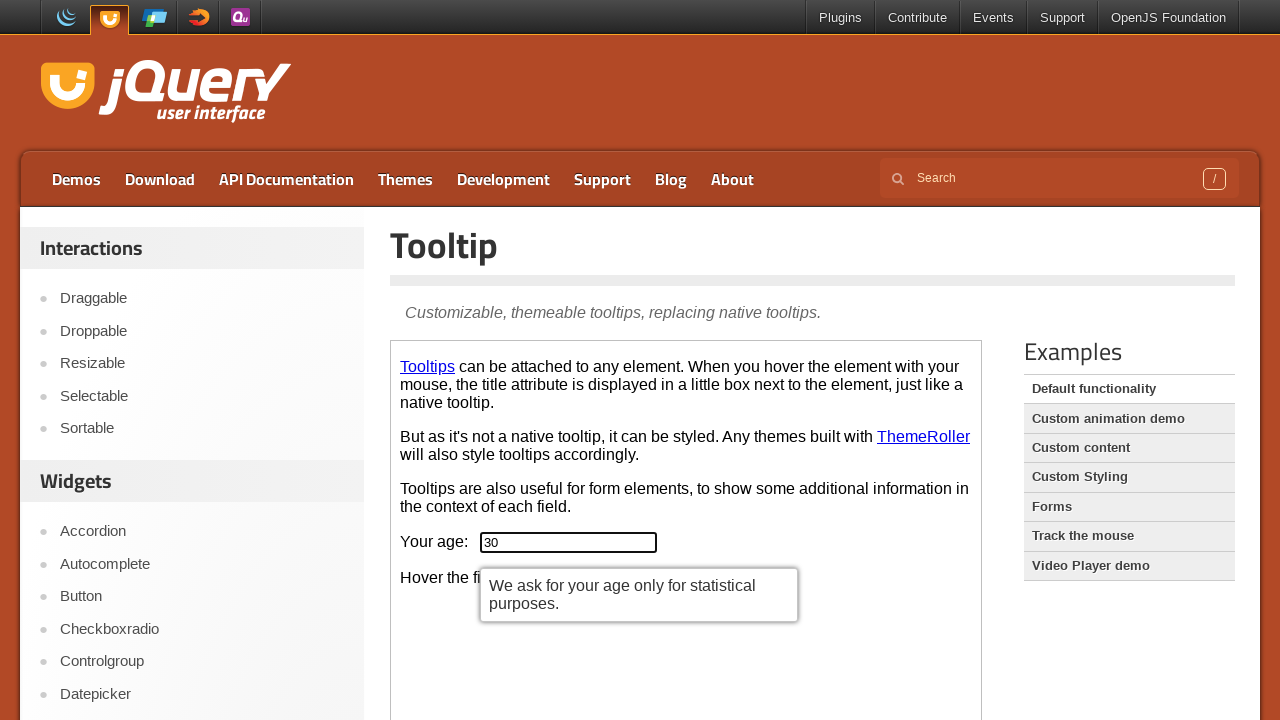

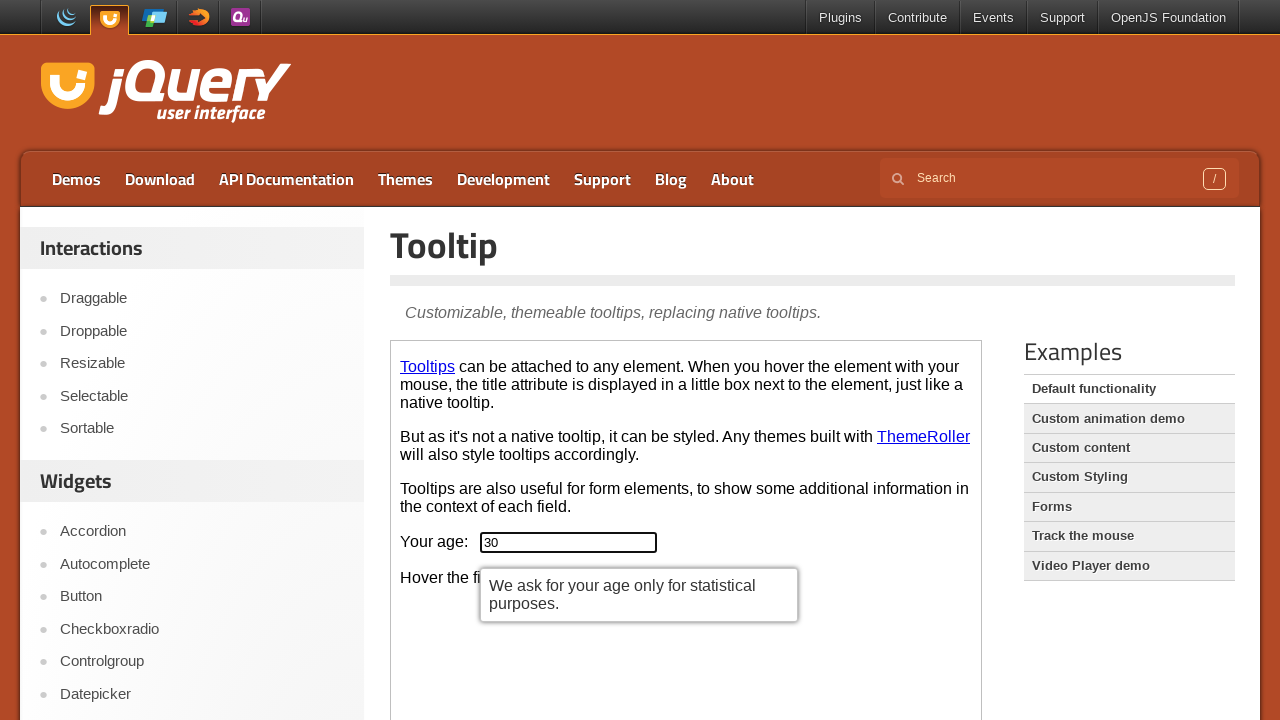